Tests drag and drop functionality on jQuery UI demo page by dragging an element to a drop zone within an iframe

Starting URL: https://jqueryui.com/droppable/

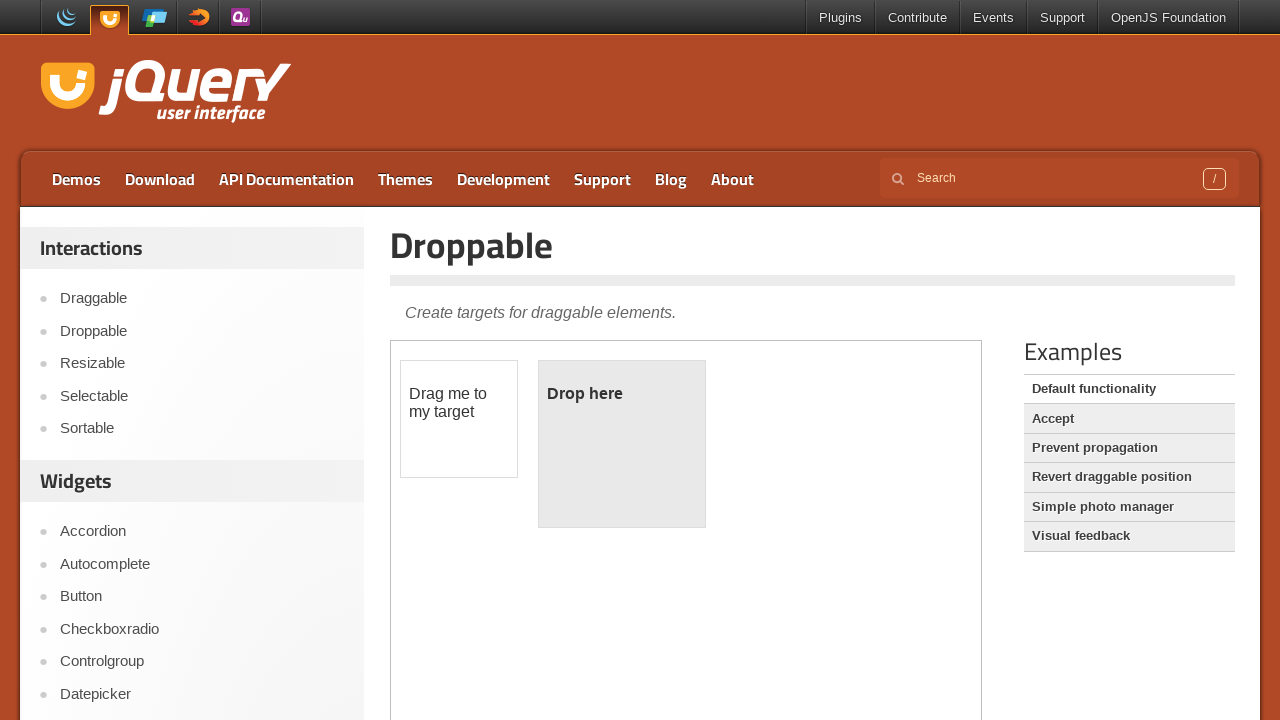

Located the first iframe containing the drag and drop demo
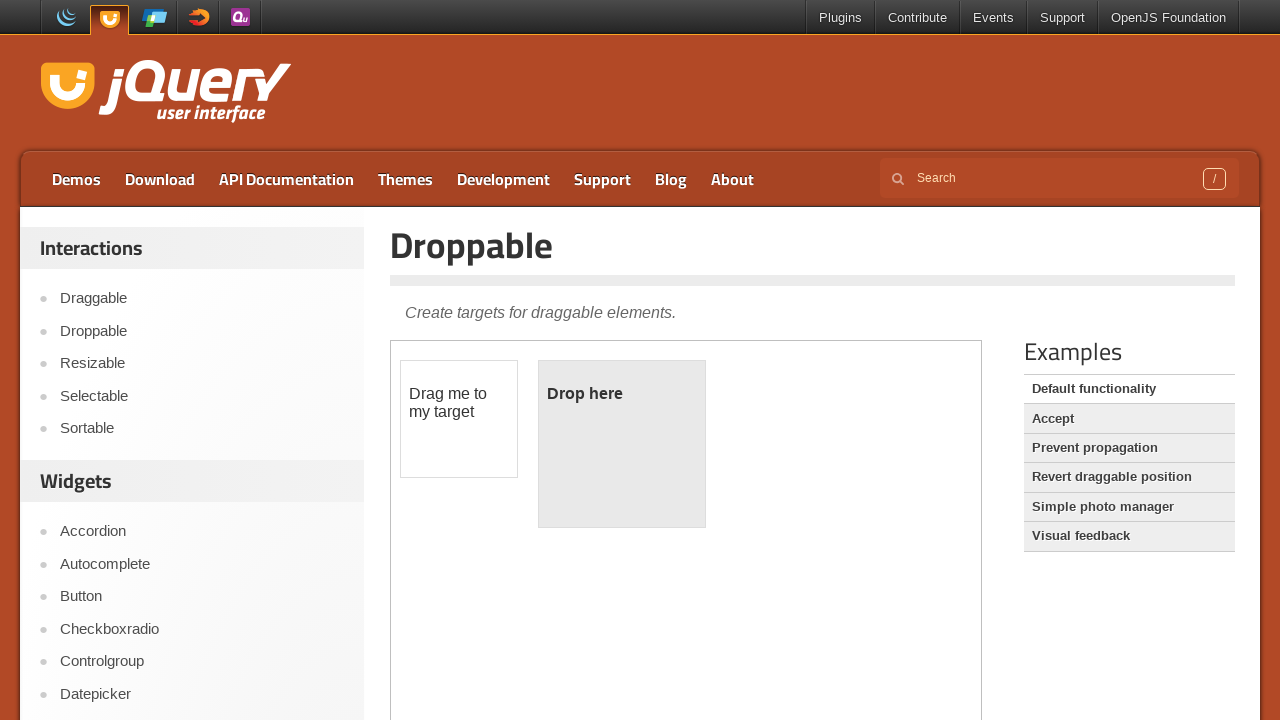

Located the draggable element with id 'draggable'
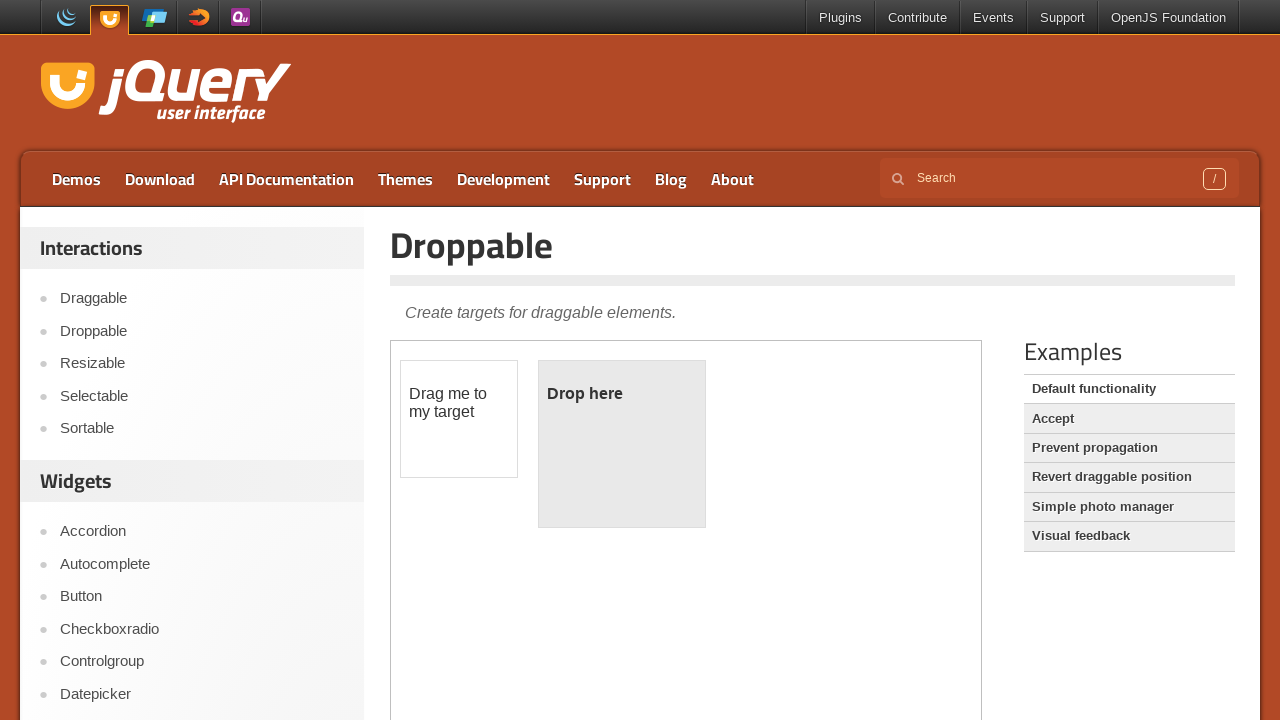

Located the droppable element with id 'droppable'
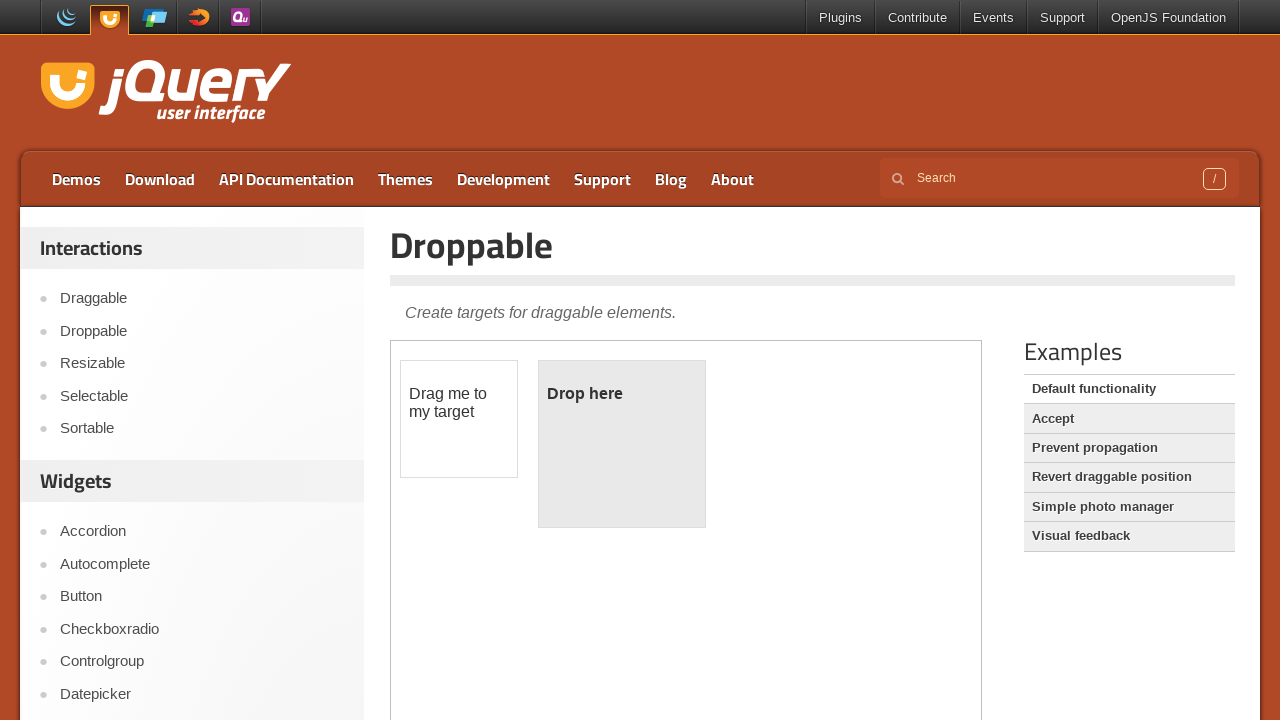

Dragged the draggable element to the droppable zone at (622, 444)
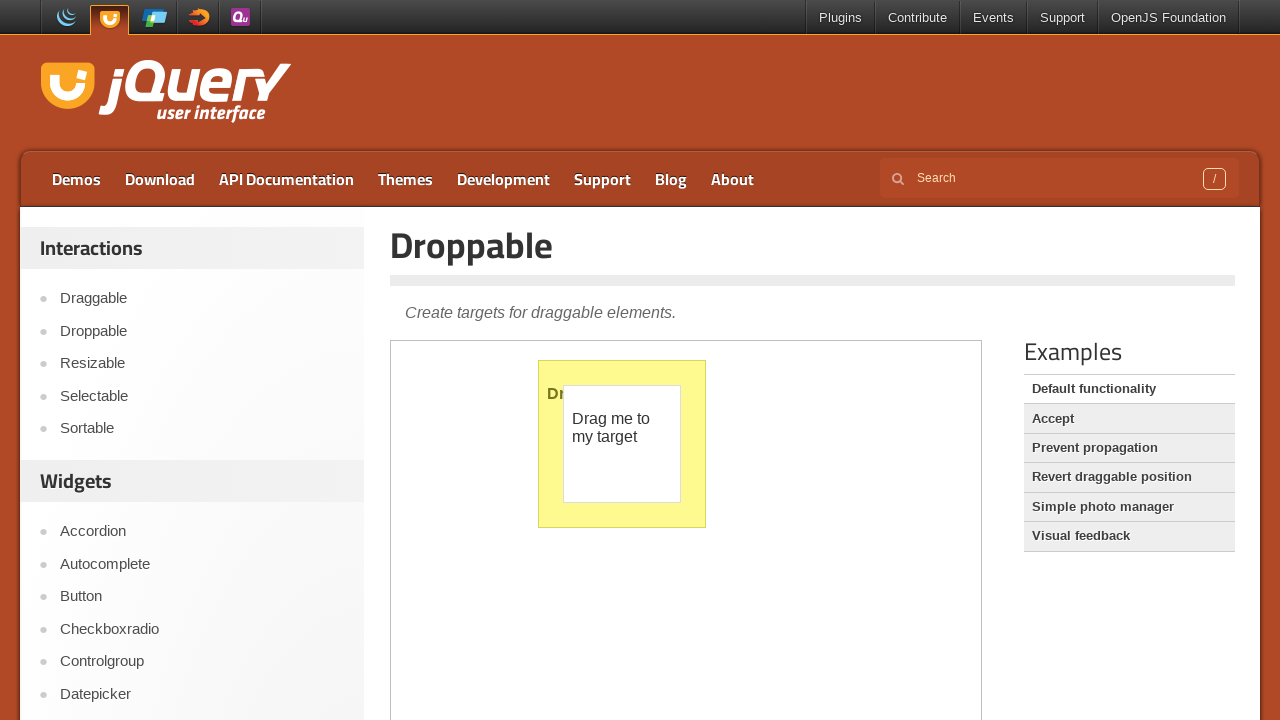

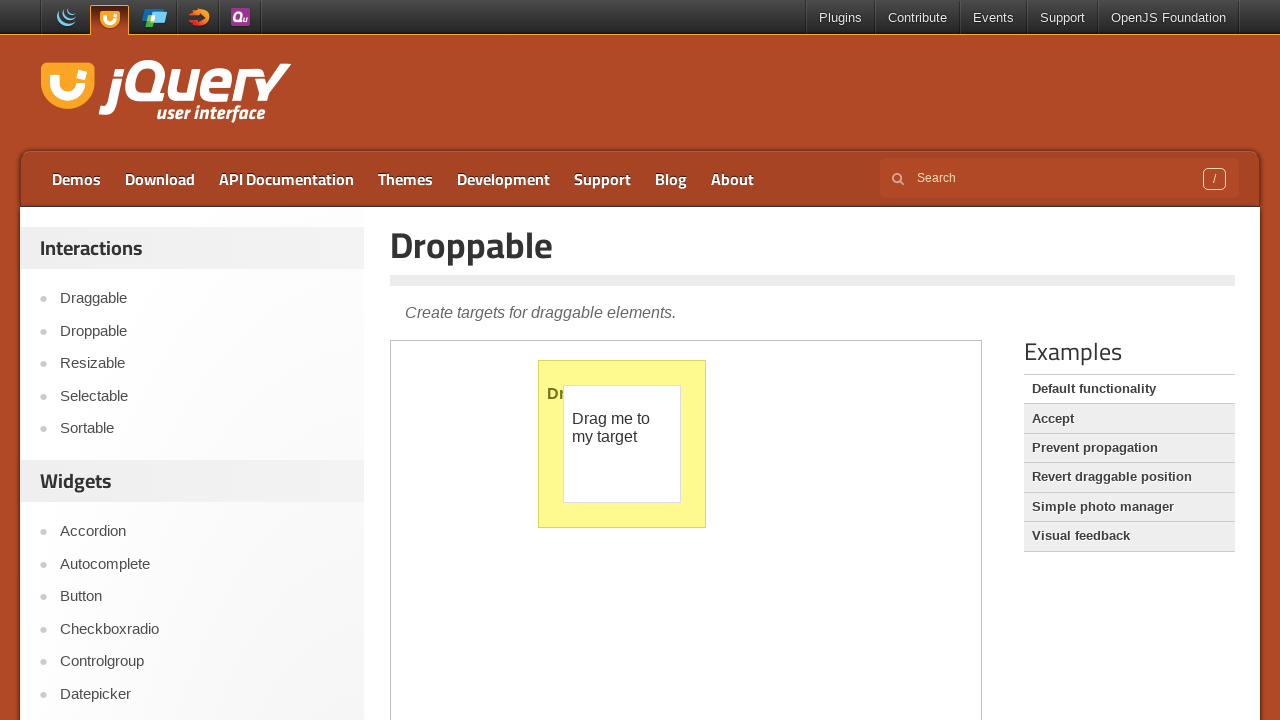